Tests dropdown selection functionality by clicking on a course dropdown element and selecting an option by index

Starting URL: https://www.hyrtutorials.com/p/html-dropdown-elements-practice.html

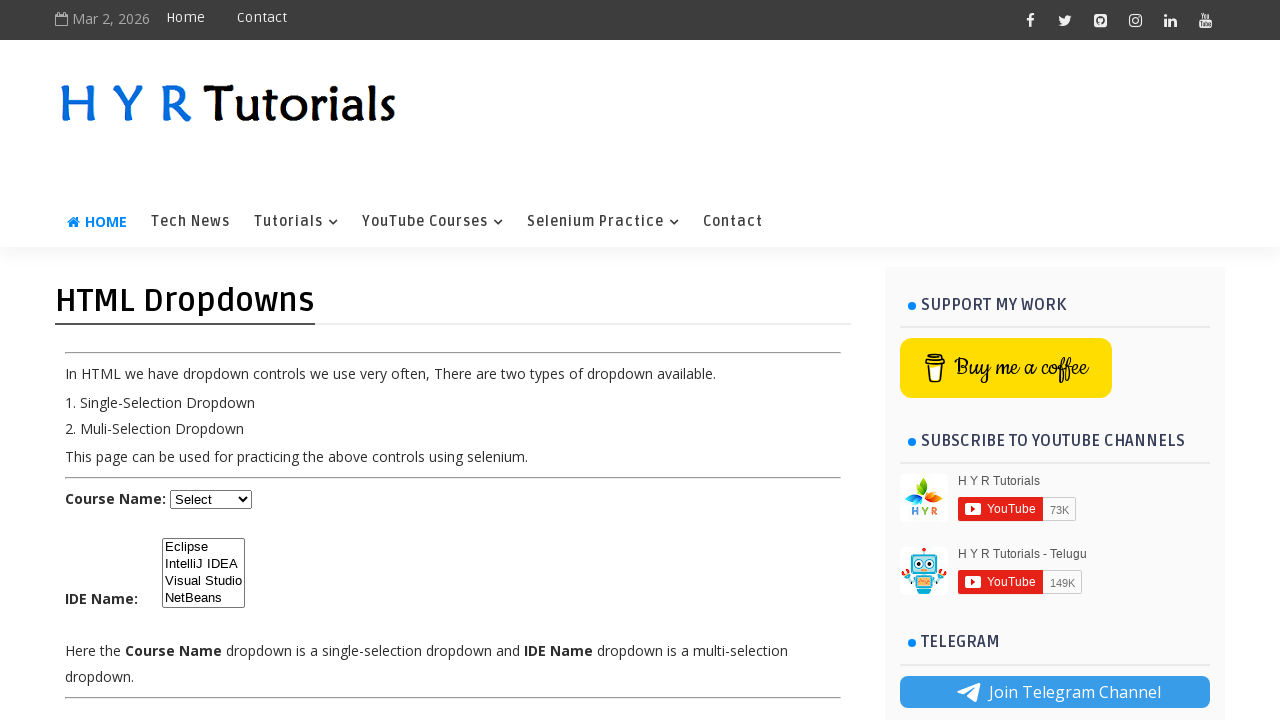

Clicked on the course dropdown element at (211, 499) on #course
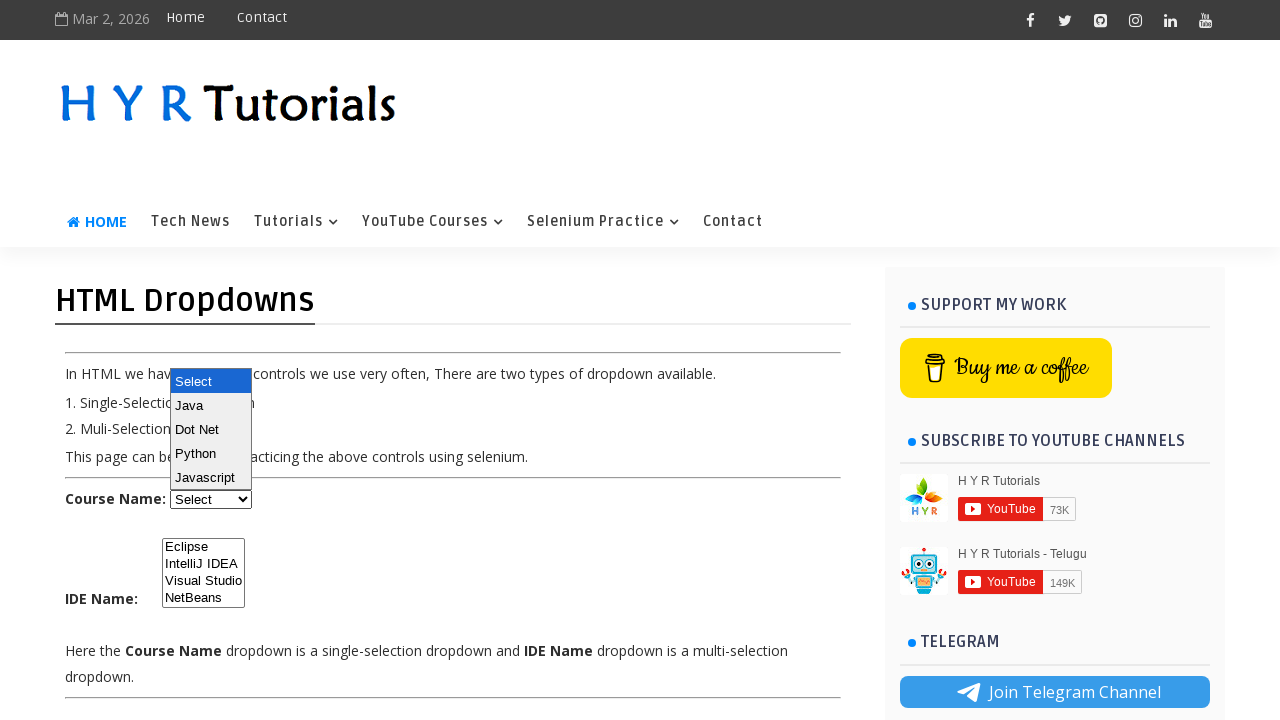

Selected the third option (index 2) from the course dropdown on #course
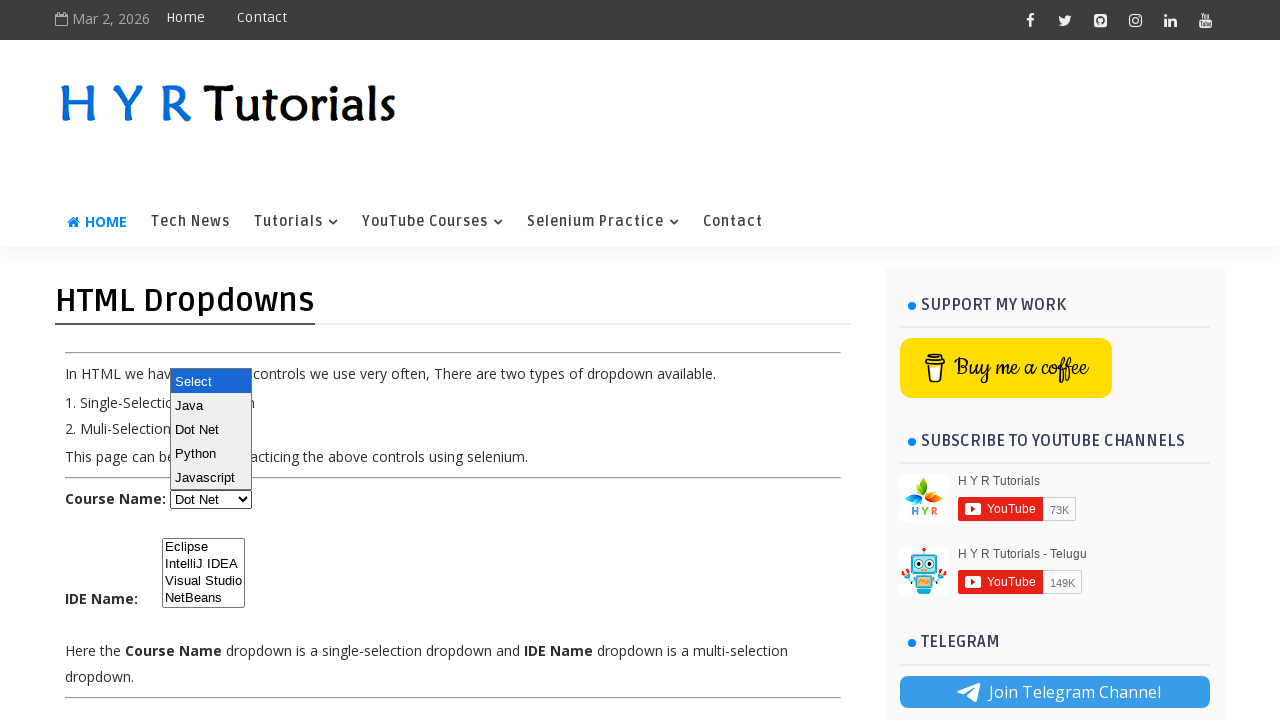

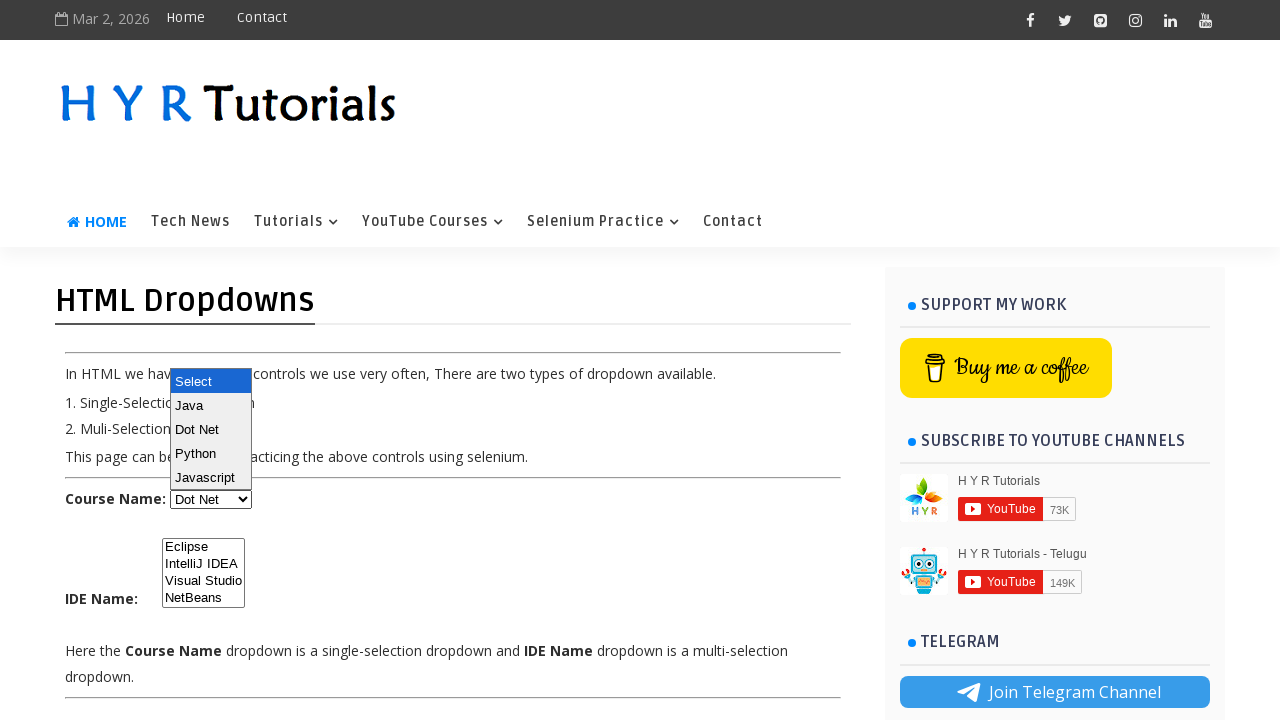